Tests that a todo item is removed when edited to an empty string

Starting URL: https://demo.playwright.dev/todomvc

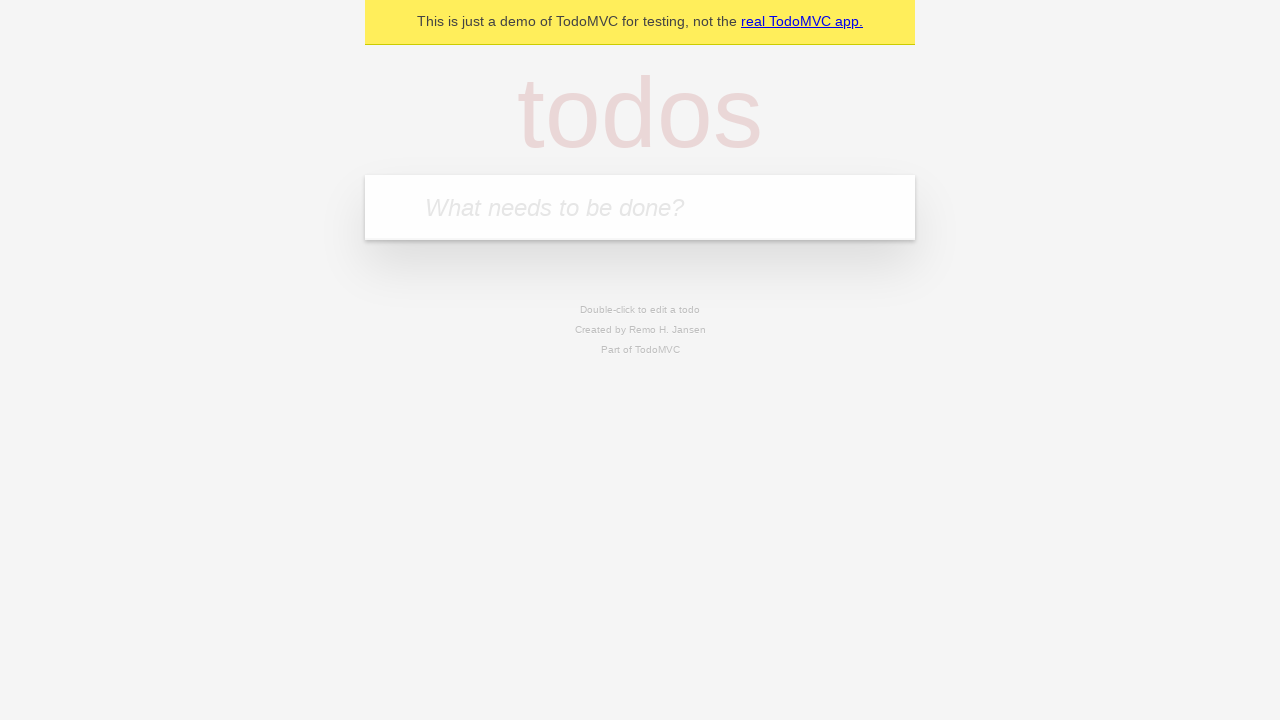

Filled todo input with 'buy some cheese' on internal:attr=[placeholder="What needs to be done?"i]
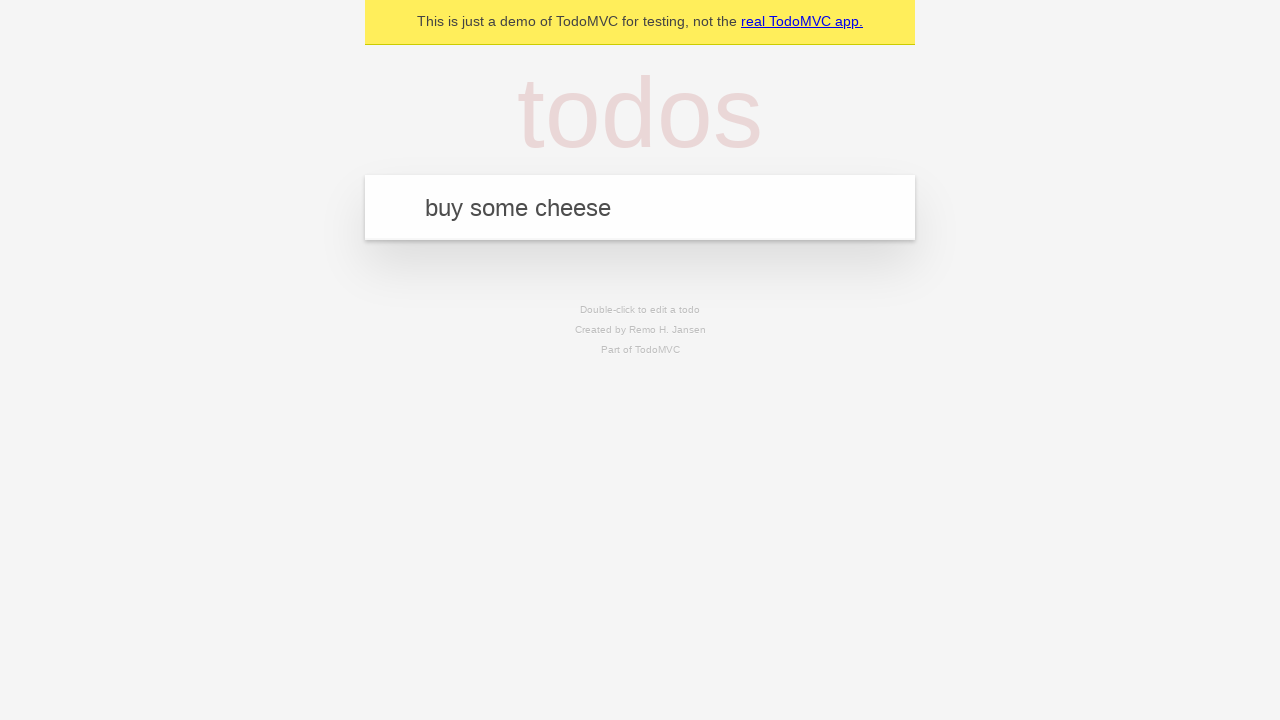

Pressed Enter to add todo 'buy some cheese' on internal:attr=[placeholder="What needs to be done?"i]
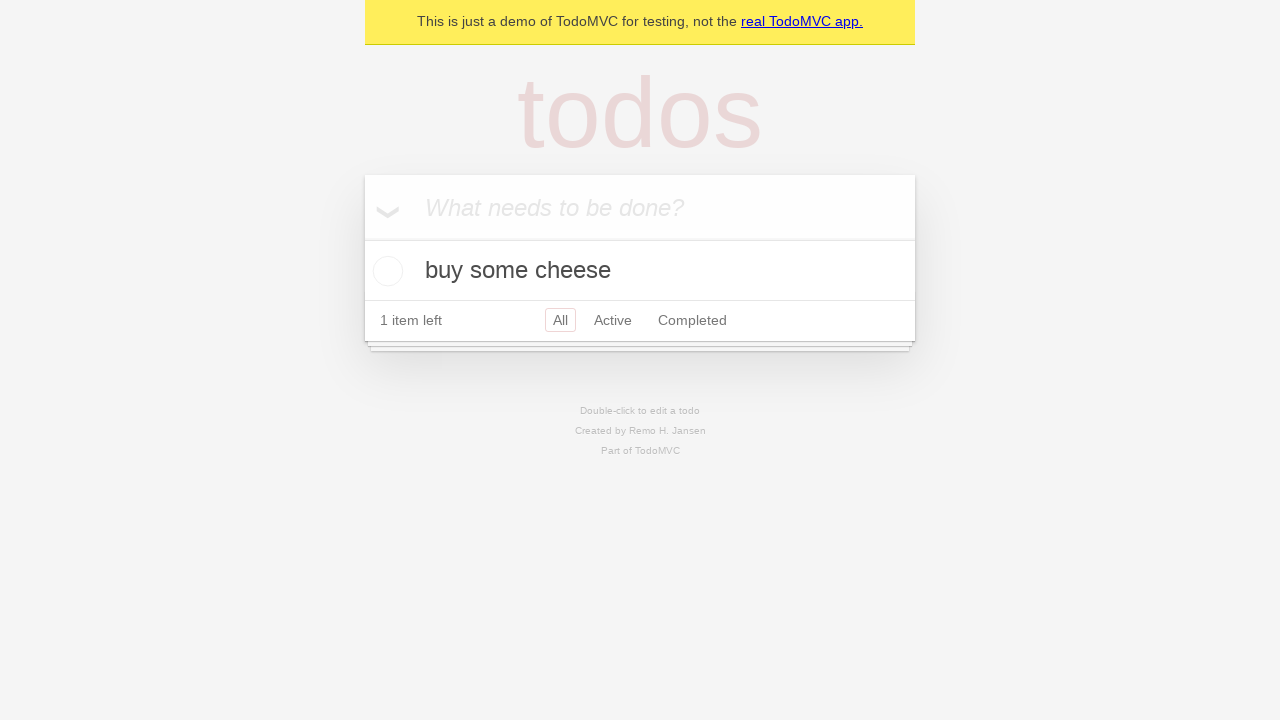

Filled todo input with 'feed the cat' on internal:attr=[placeholder="What needs to be done?"i]
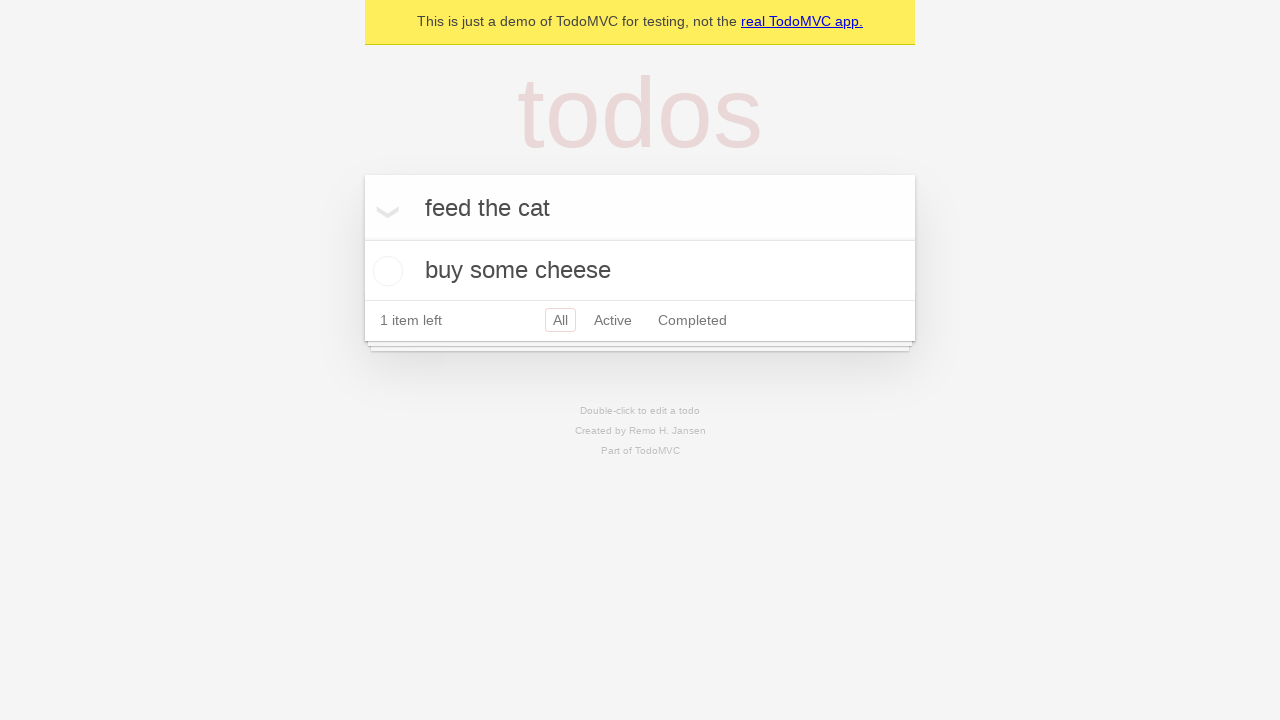

Pressed Enter to add todo 'feed the cat' on internal:attr=[placeholder="What needs to be done?"i]
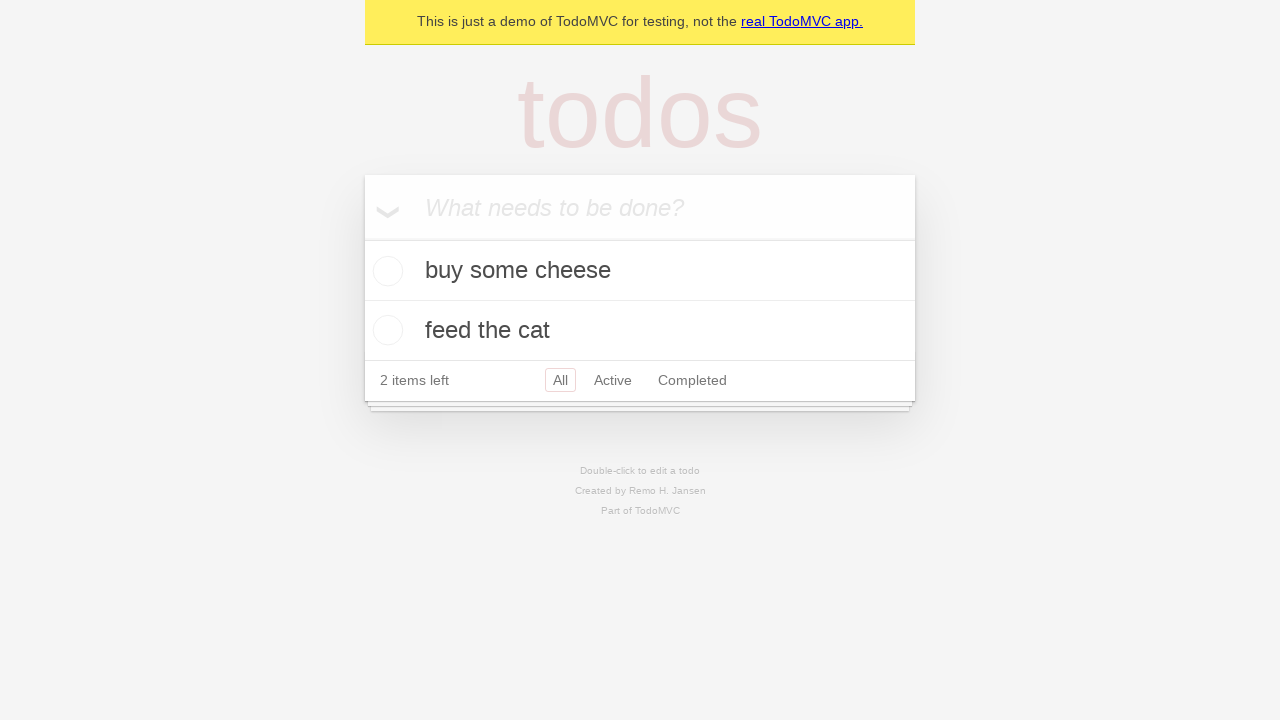

Filled todo input with 'book a doctors appointment' on internal:attr=[placeholder="What needs to be done?"i]
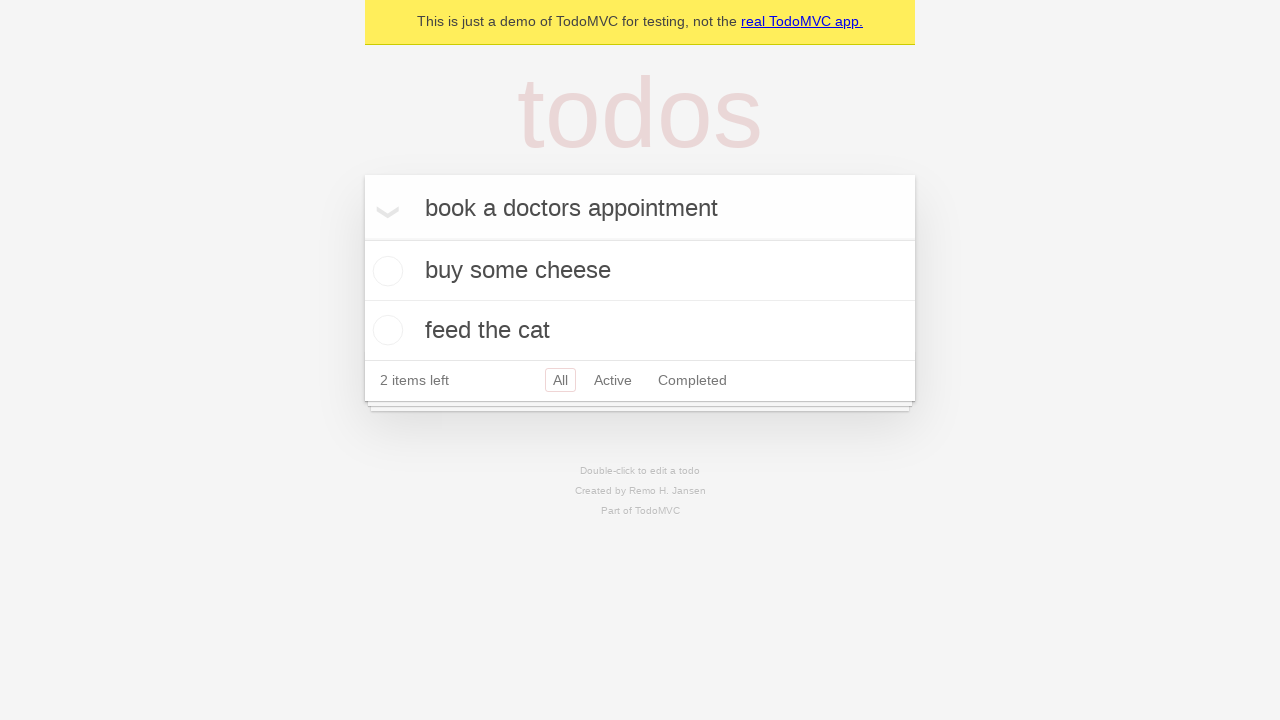

Pressed Enter to add todo 'book a doctors appointment' on internal:attr=[placeholder="What needs to be done?"i]
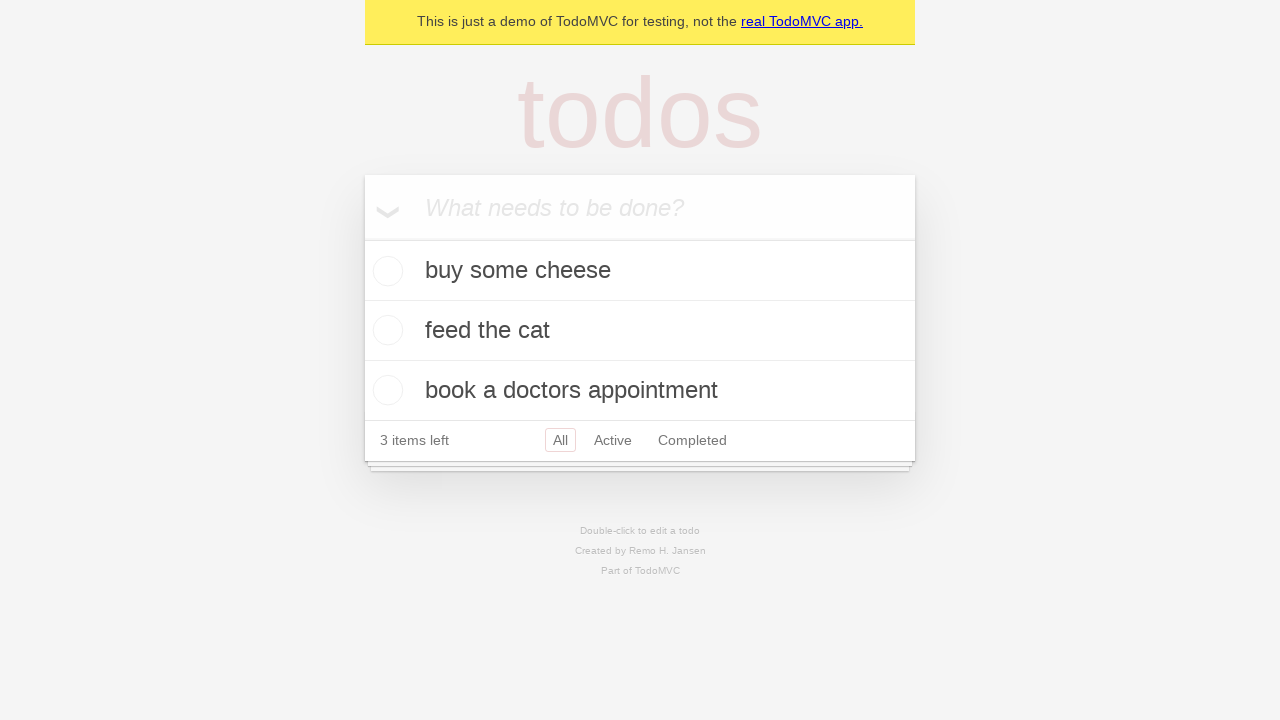

Waited for all 3 todo items to appear
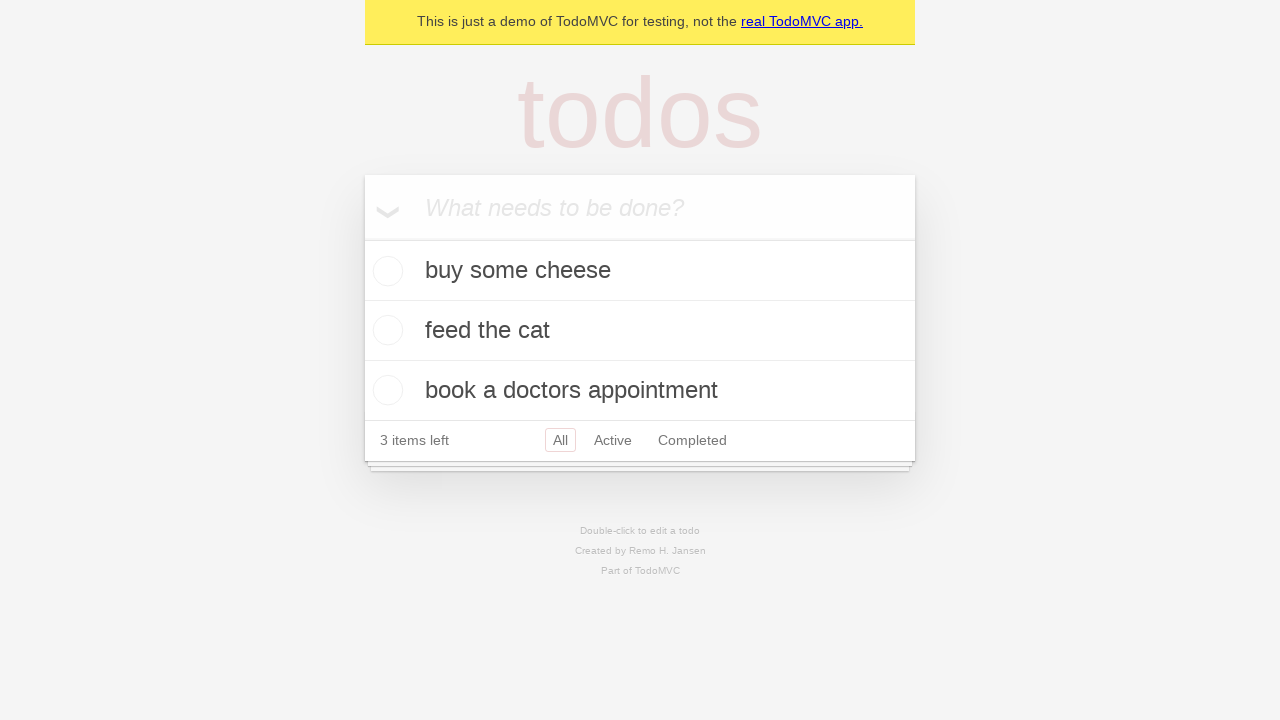

Double-clicked second todo item to enter edit mode at (640, 331) on internal:testid=[data-testid="todo-item"s] >> nth=1
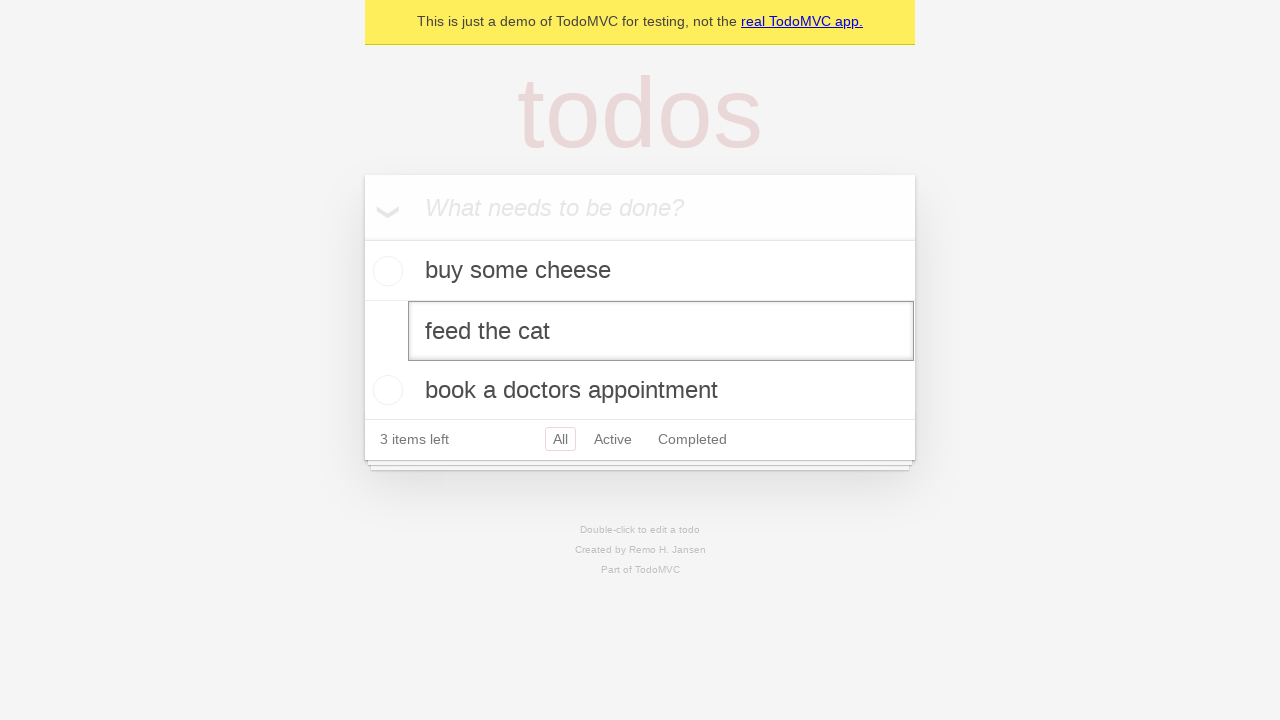

Cleared the edit field to empty string on internal:testid=[data-testid="todo-item"s] >> nth=1 >> internal:role=textbox[nam
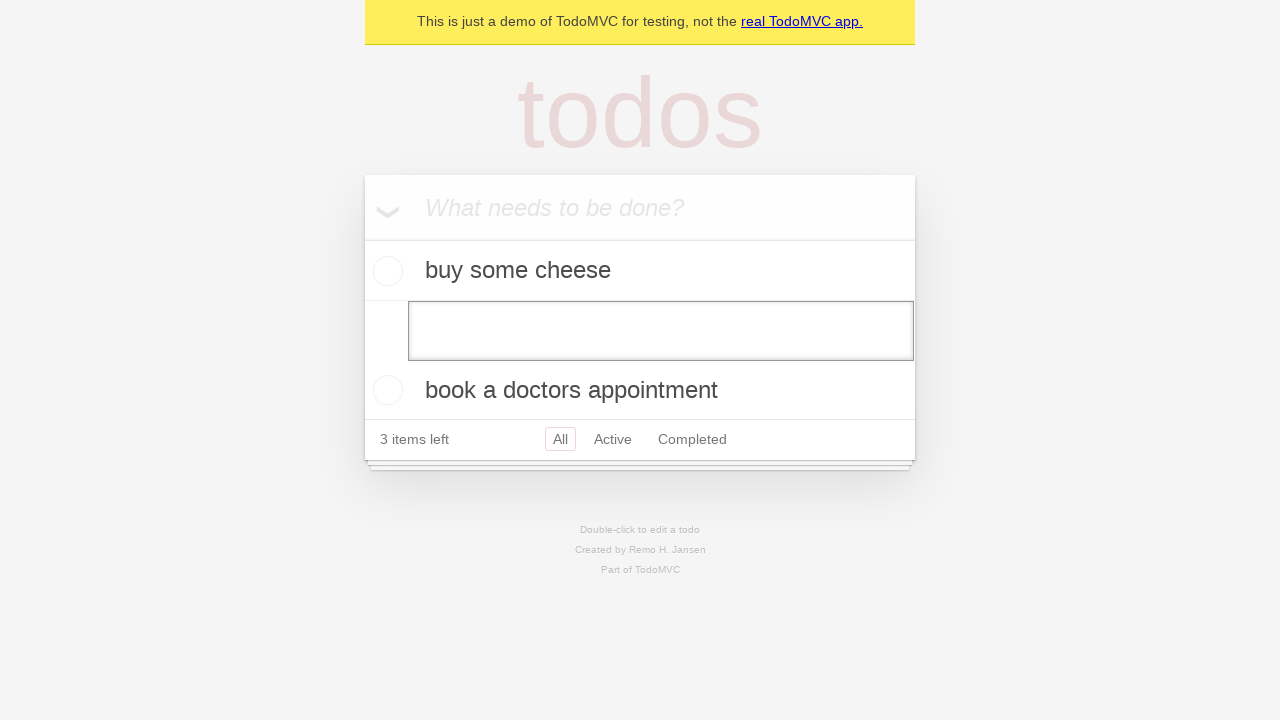

Pressed Enter to confirm edit with empty string - todo item should be removed on internal:testid=[data-testid="todo-item"s] >> nth=1 >> internal:role=textbox[nam
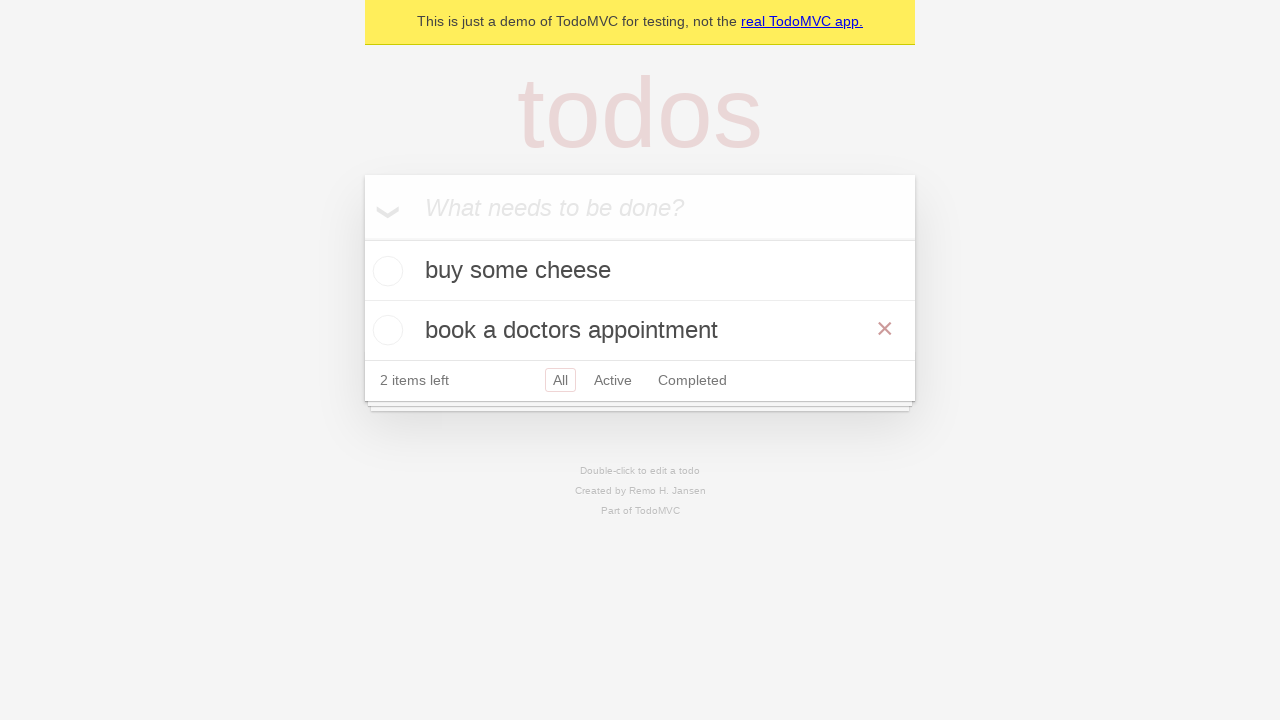

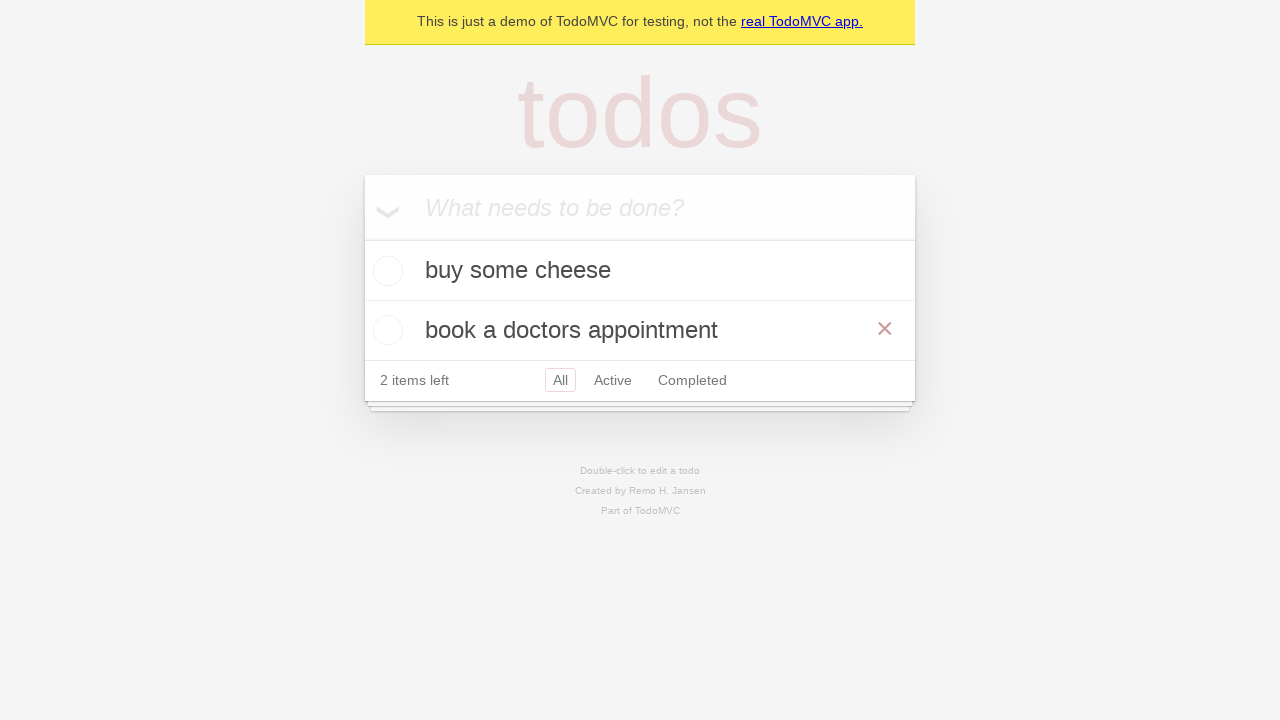